Checks visibility of elements in viewport - Get Started button visible, footer link not initially visible

Starting URL: https://webdriver.io

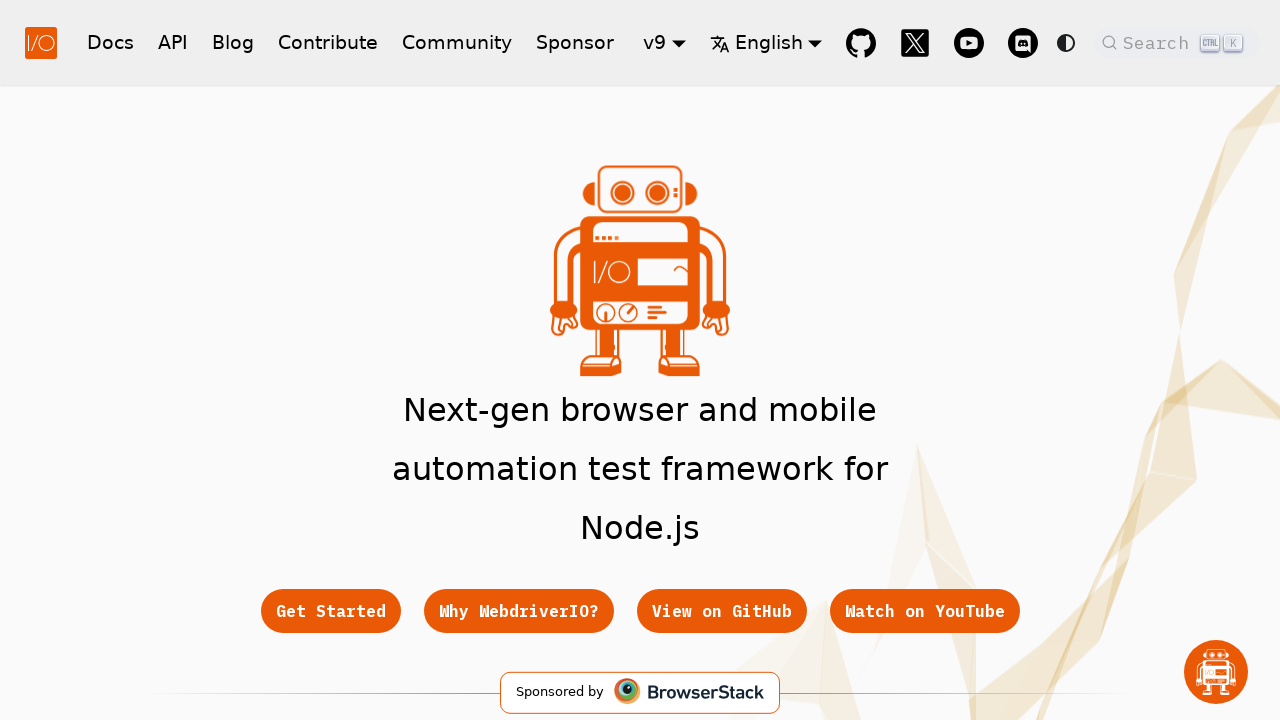

Located Get Started button element
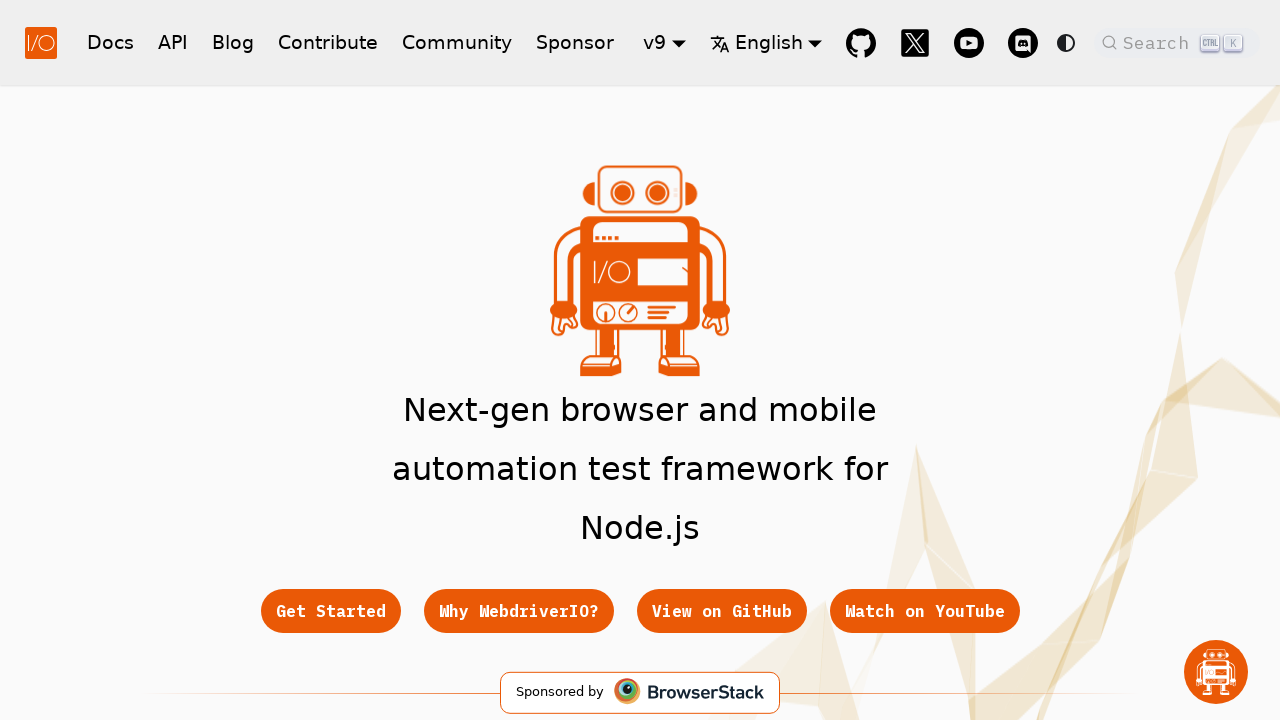

Get Started button became visible in viewport
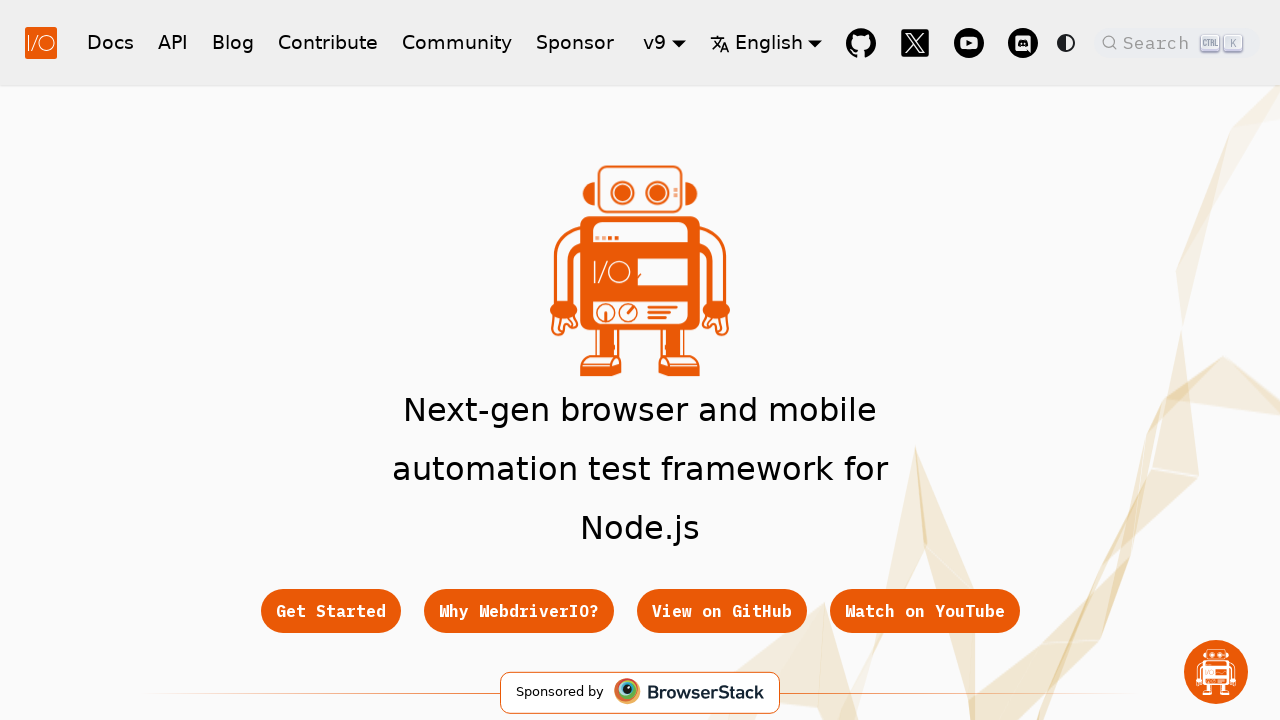

Verified Get Started button is visible
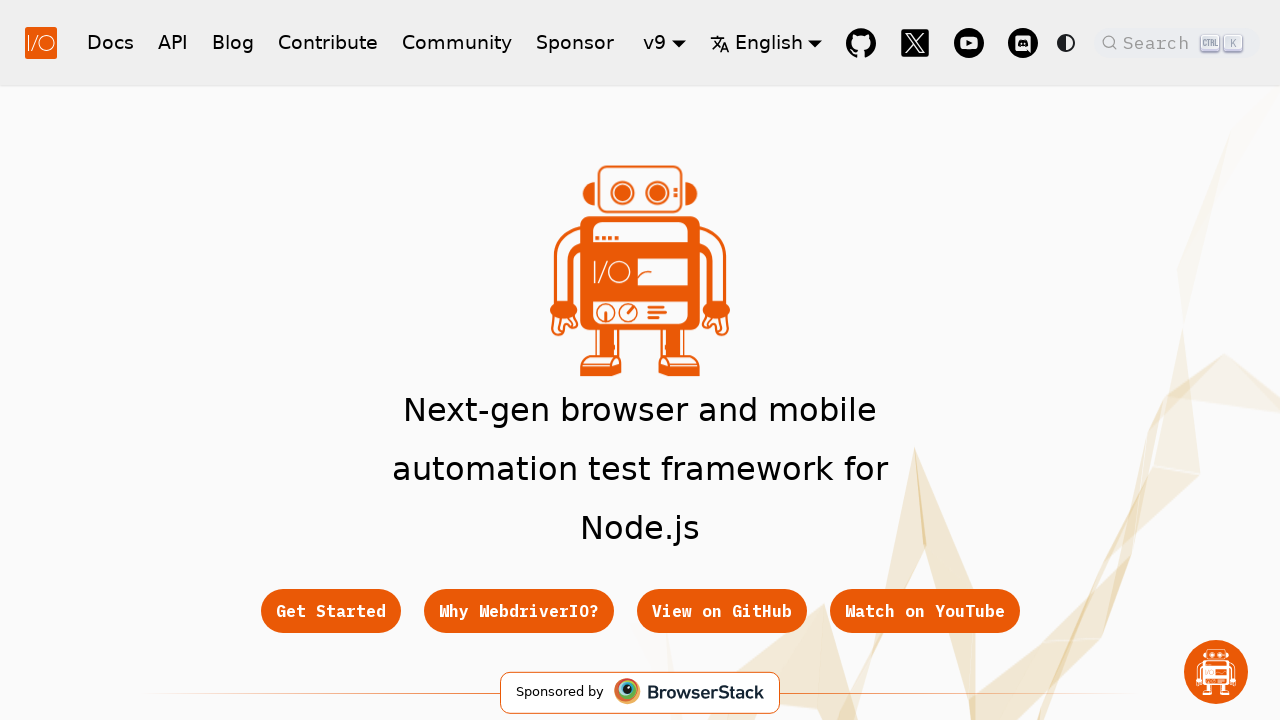

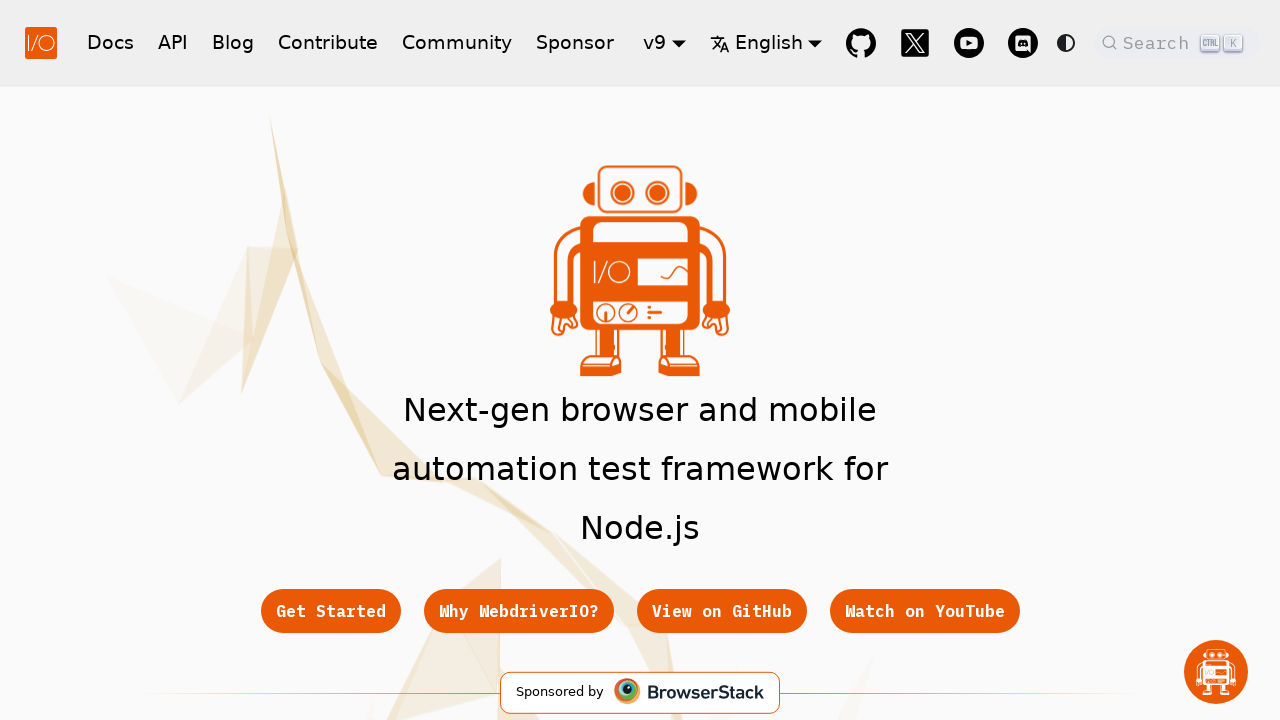